Tests floating menu visibility while manually scrolling using mouse wheel multiple times

Starting URL: https://the-internet.herokuapp.com

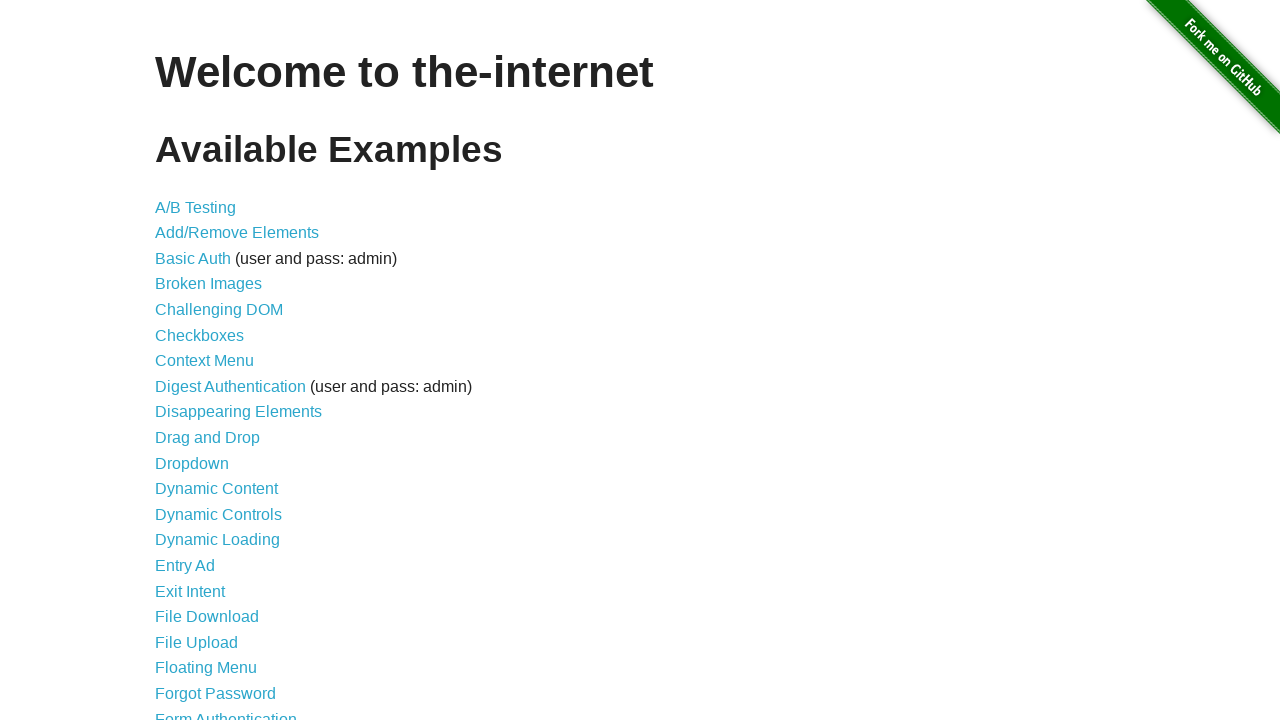

Clicked on Floating Menu link at (206, 668) on internal:role=link[name="Floating Menu"i]
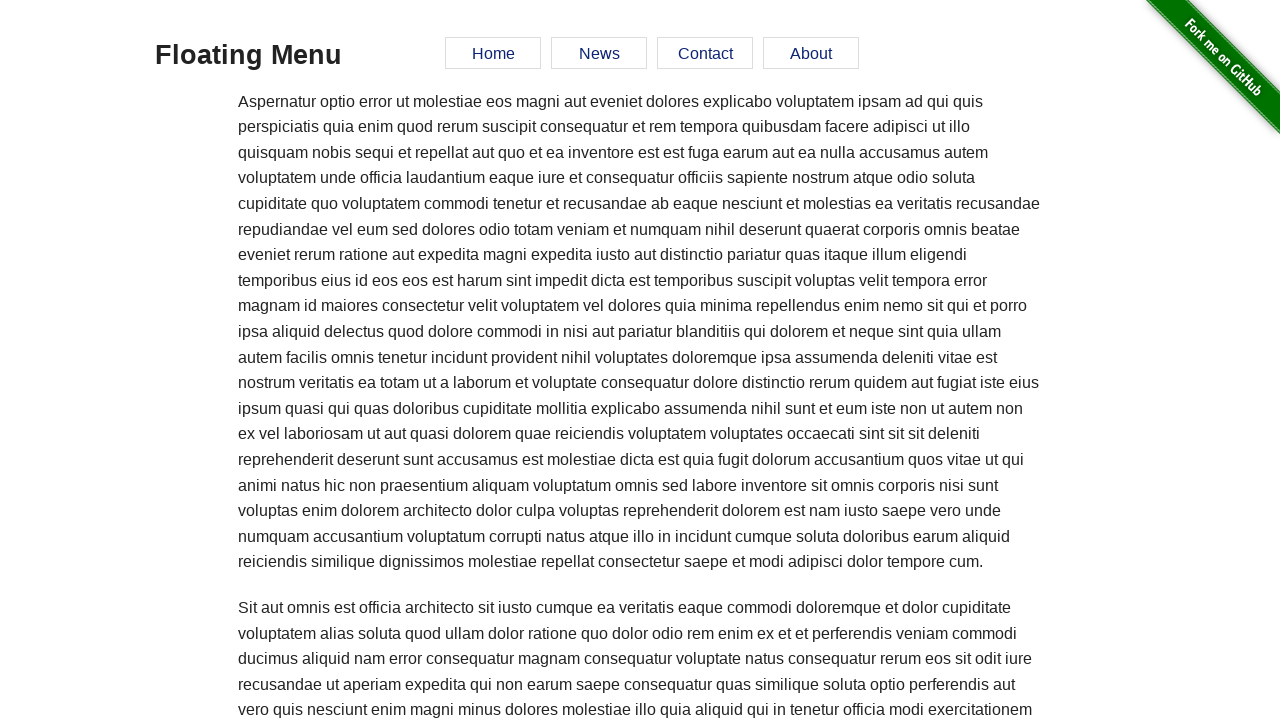

Waited 1500ms for page to load
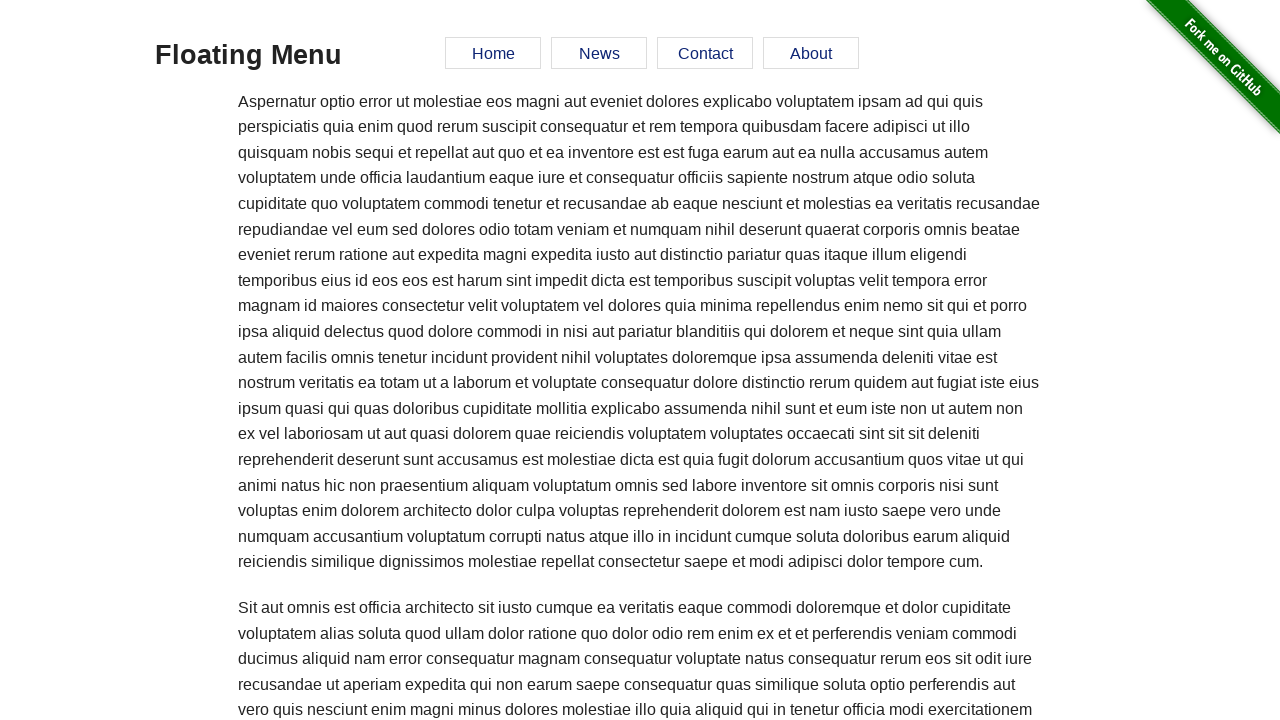

Scrolled down 1000px using mouse wheel
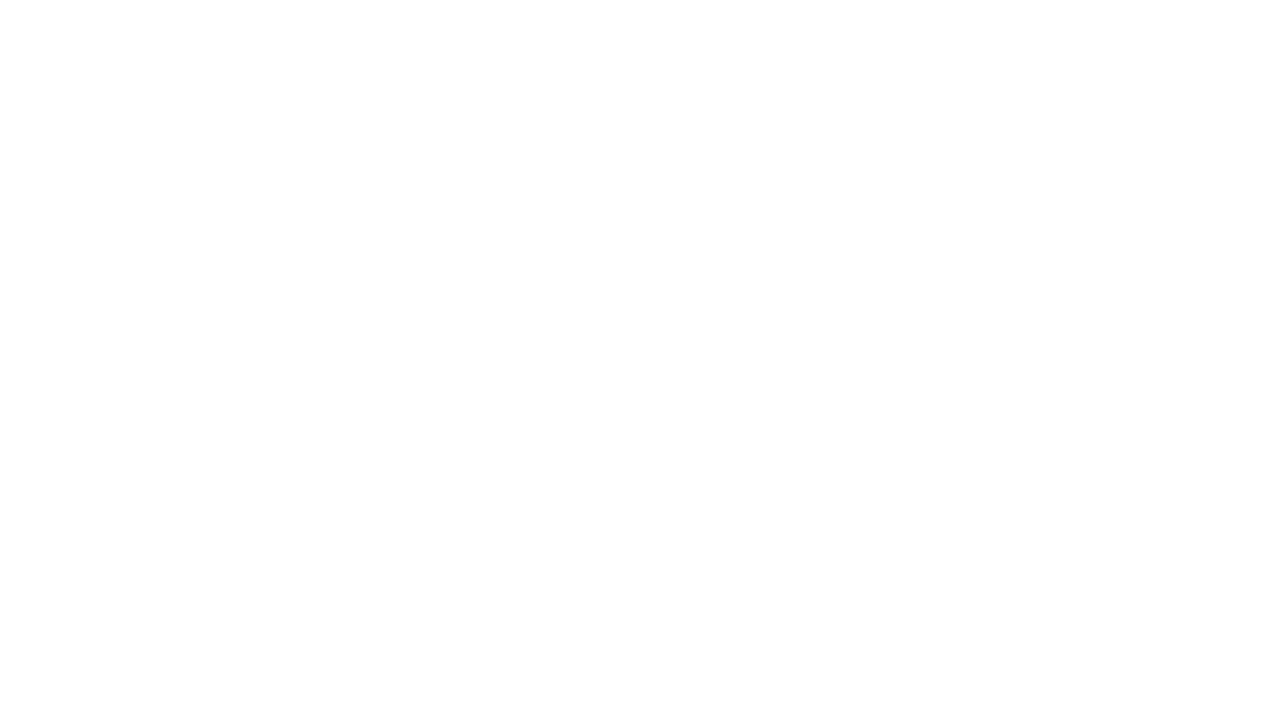

Waited 500ms between scrolls
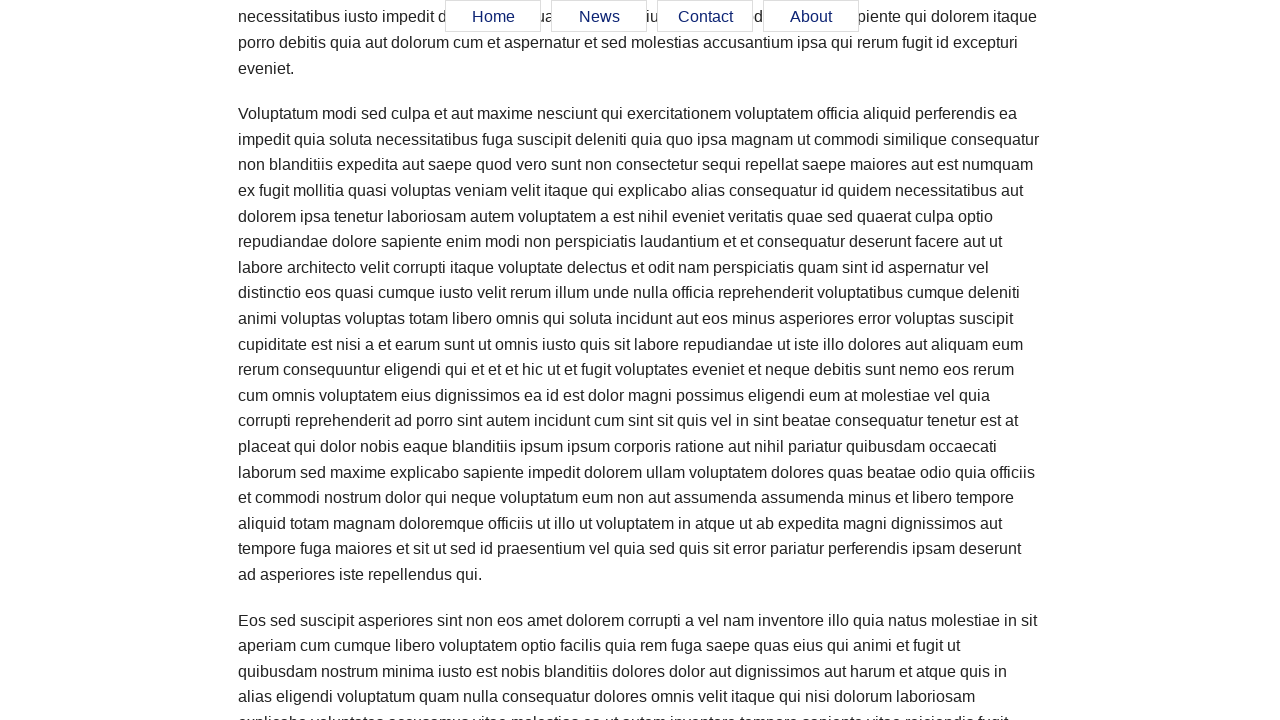

Scrolled down 1000px using mouse wheel
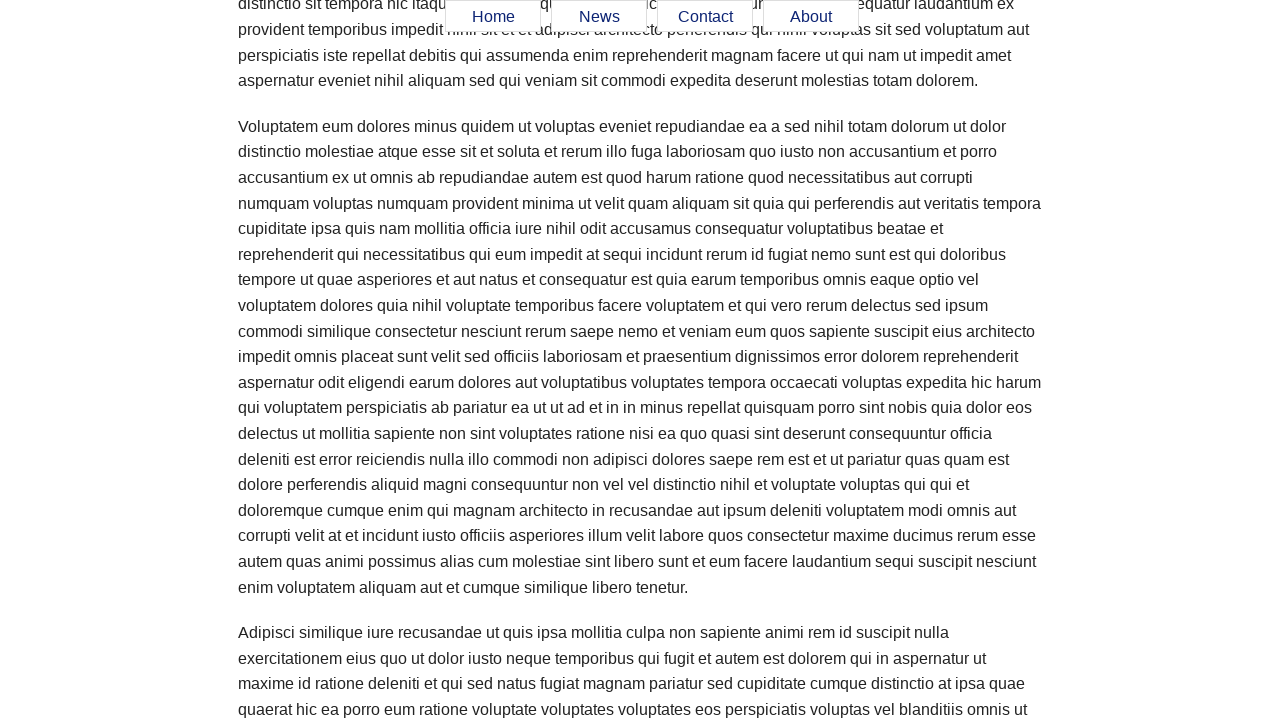

Waited 500ms between scrolls
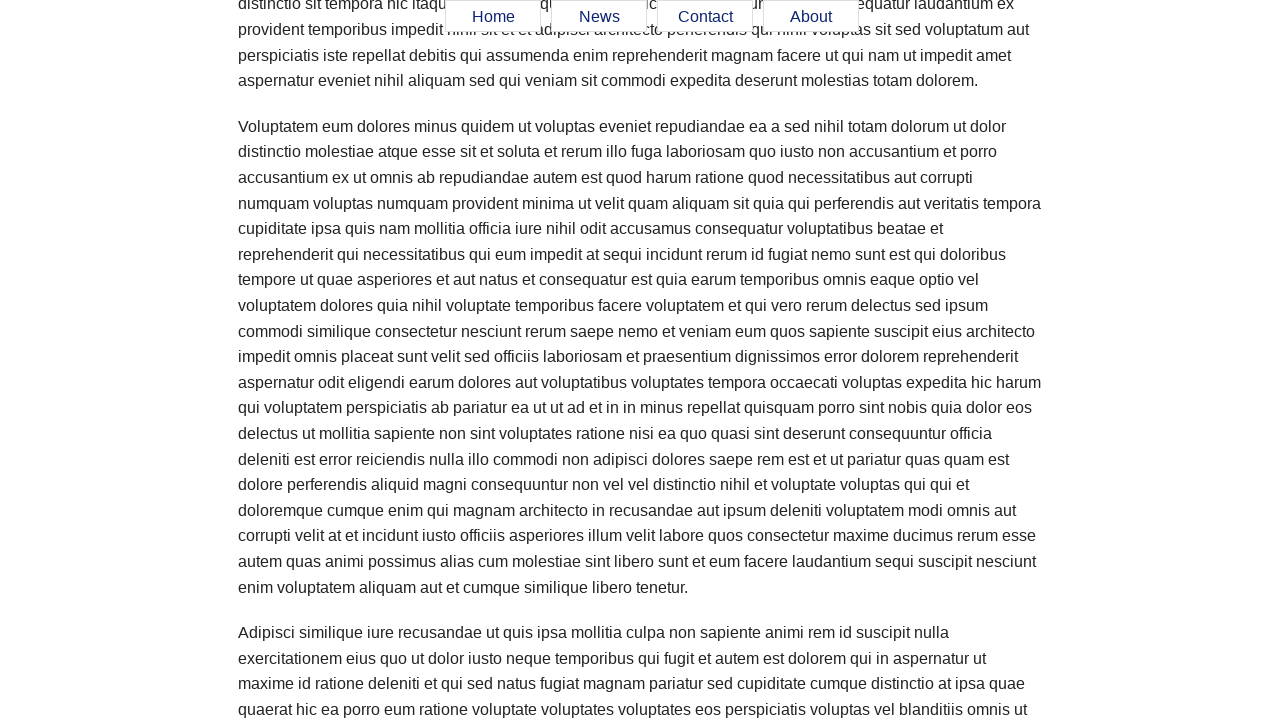

Scrolled down 3000px using mouse wheel
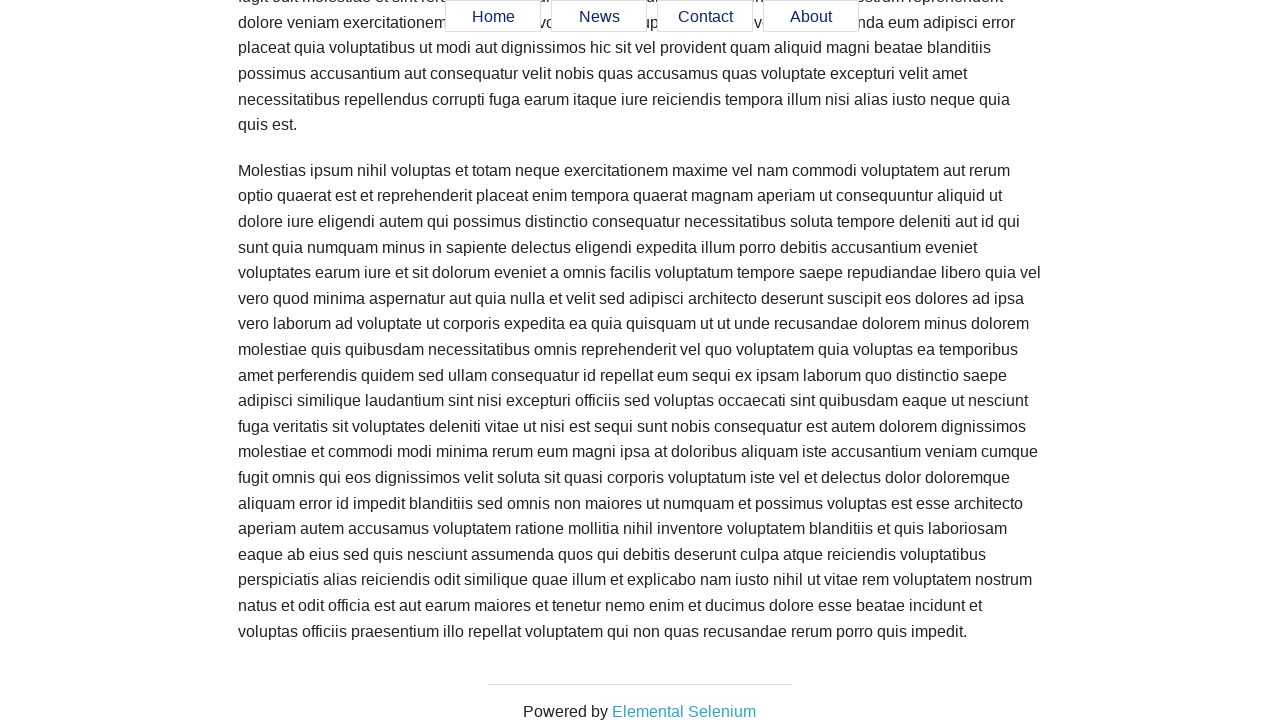

Waited 500ms between scrolls
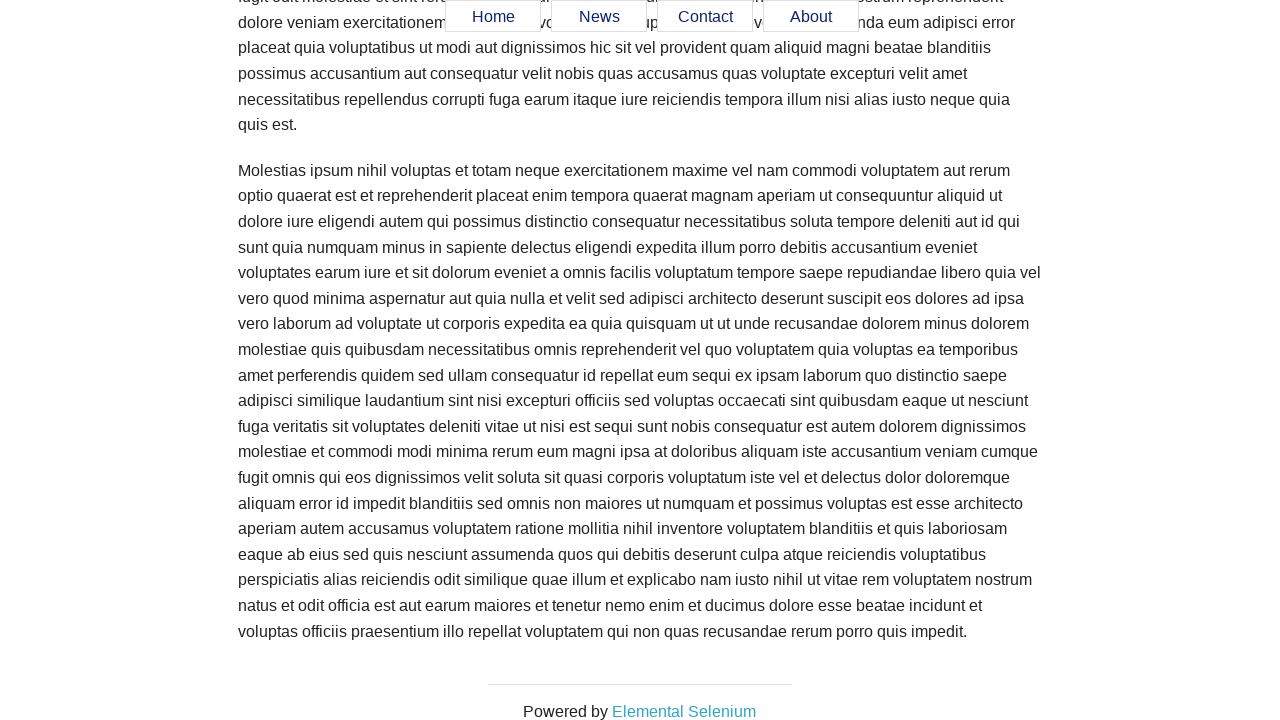

Scrolled down 3000px using mouse wheel
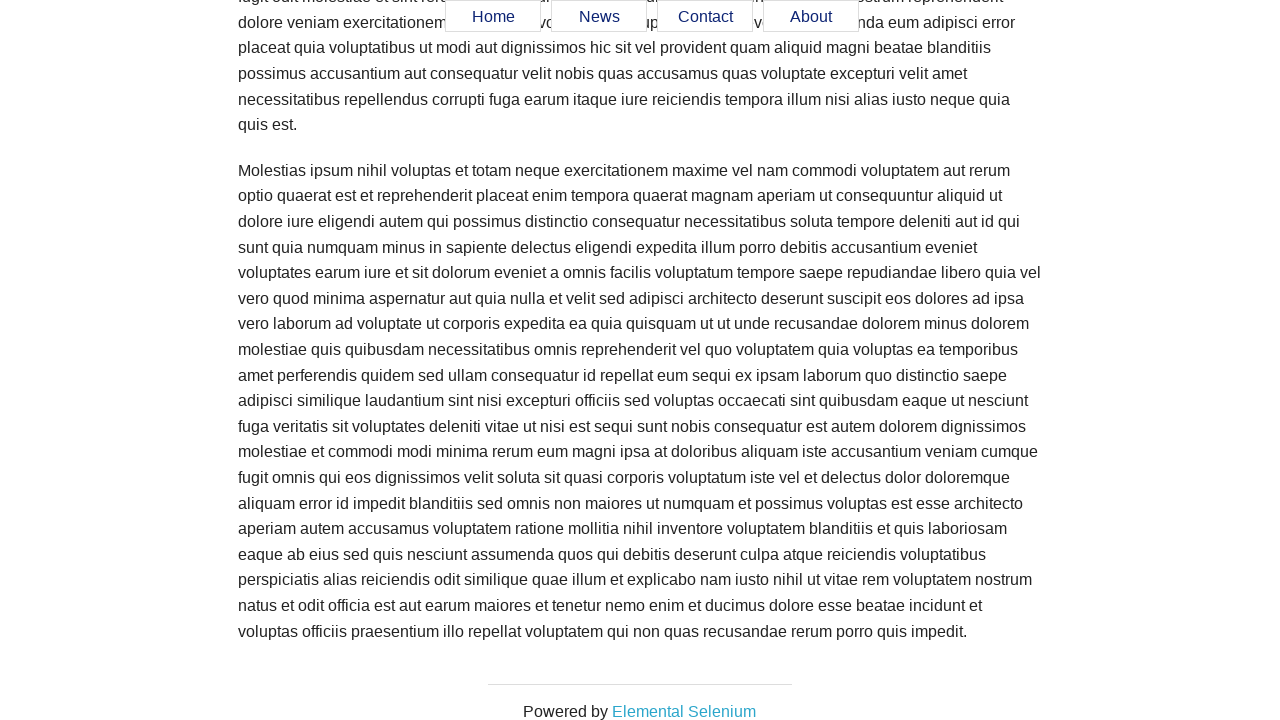

Verified floating menu is still visible after scrolling
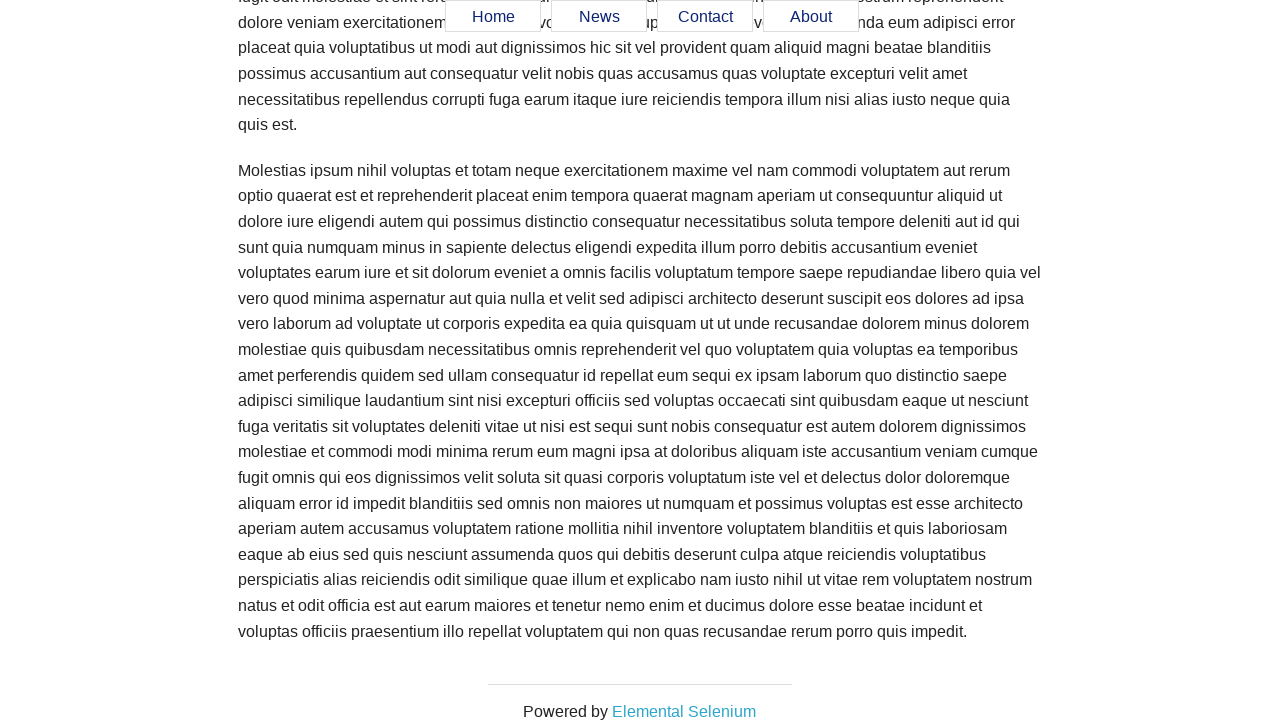

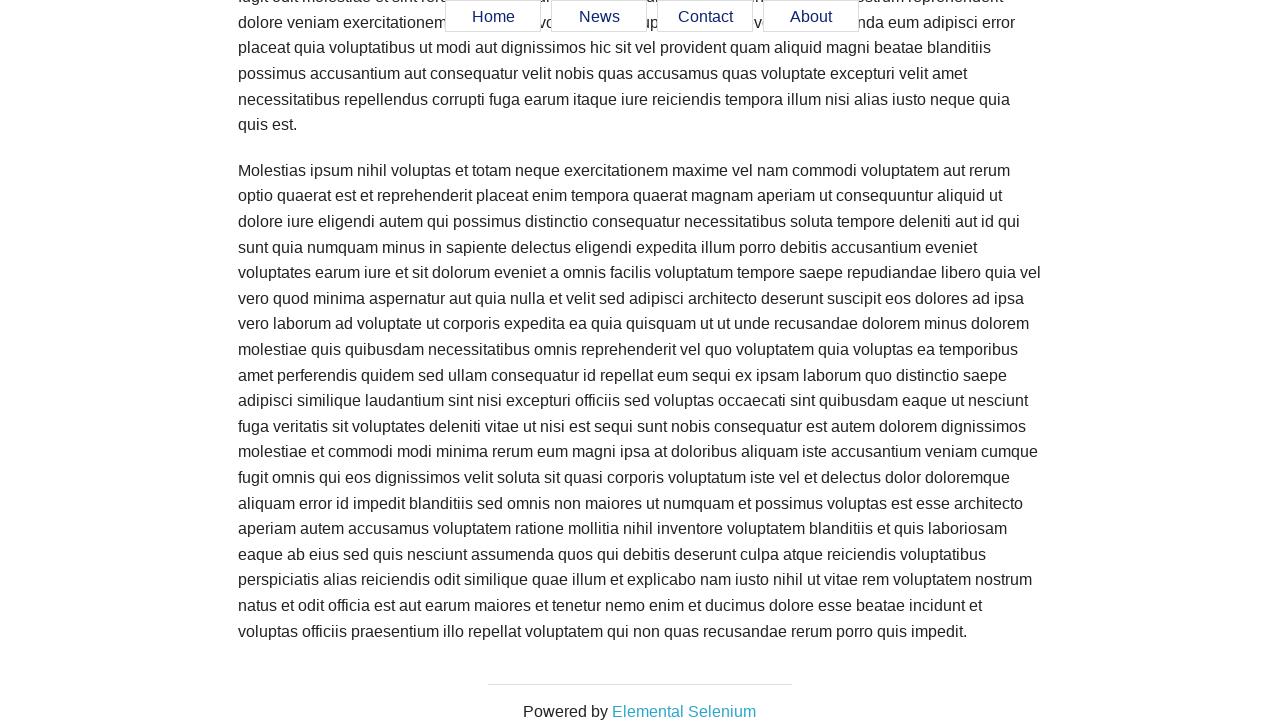